Tests keyboard input actions including typing text, using space and backspace keys in an input field

Starting URL: http://sahitest.com/demo/label.htm

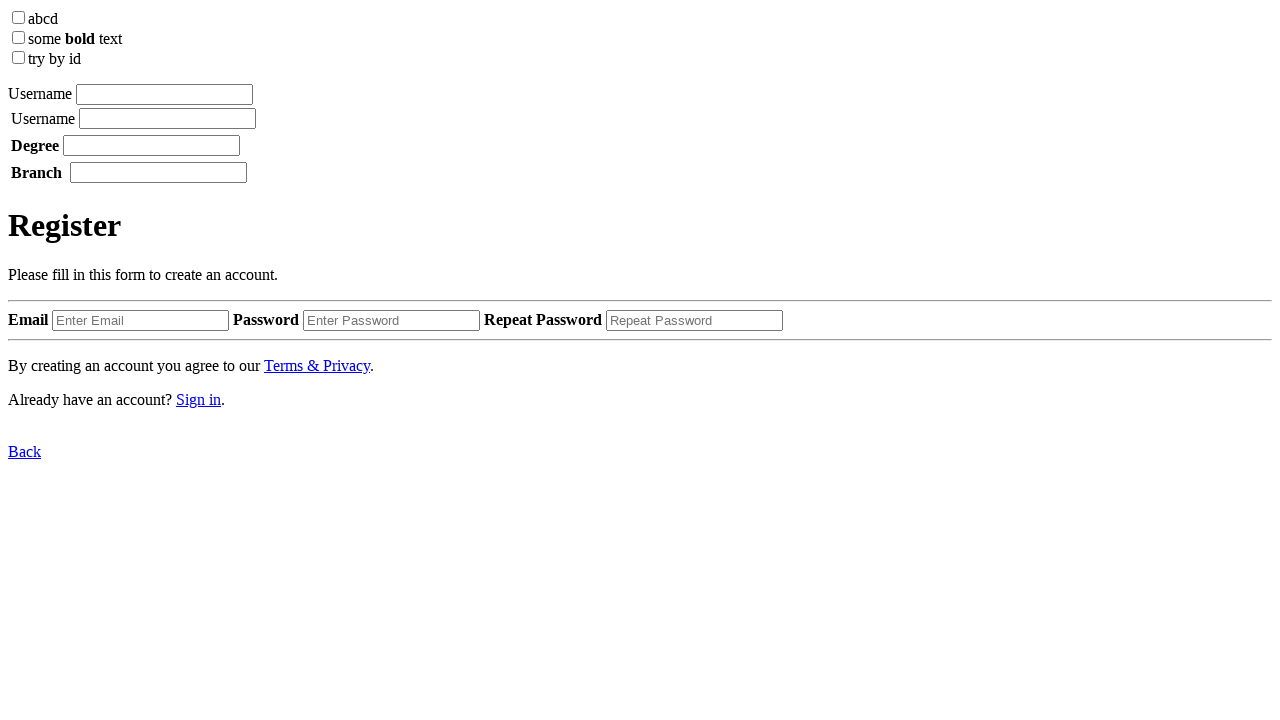

Clicked on input field at (164, 94) on xpath=/html/body/label[1]/input
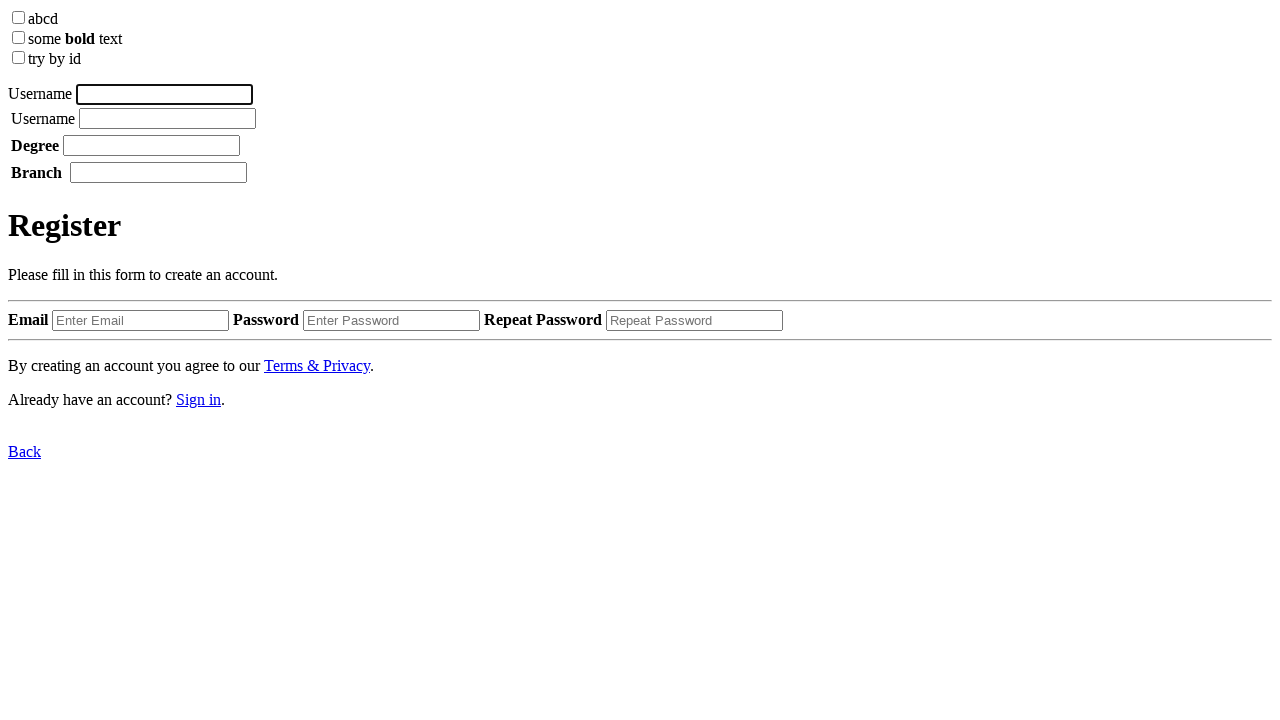

Typed 'username tom' into input field with 100ms delay between keystrokes on xpath=/html/body/label[1]/input
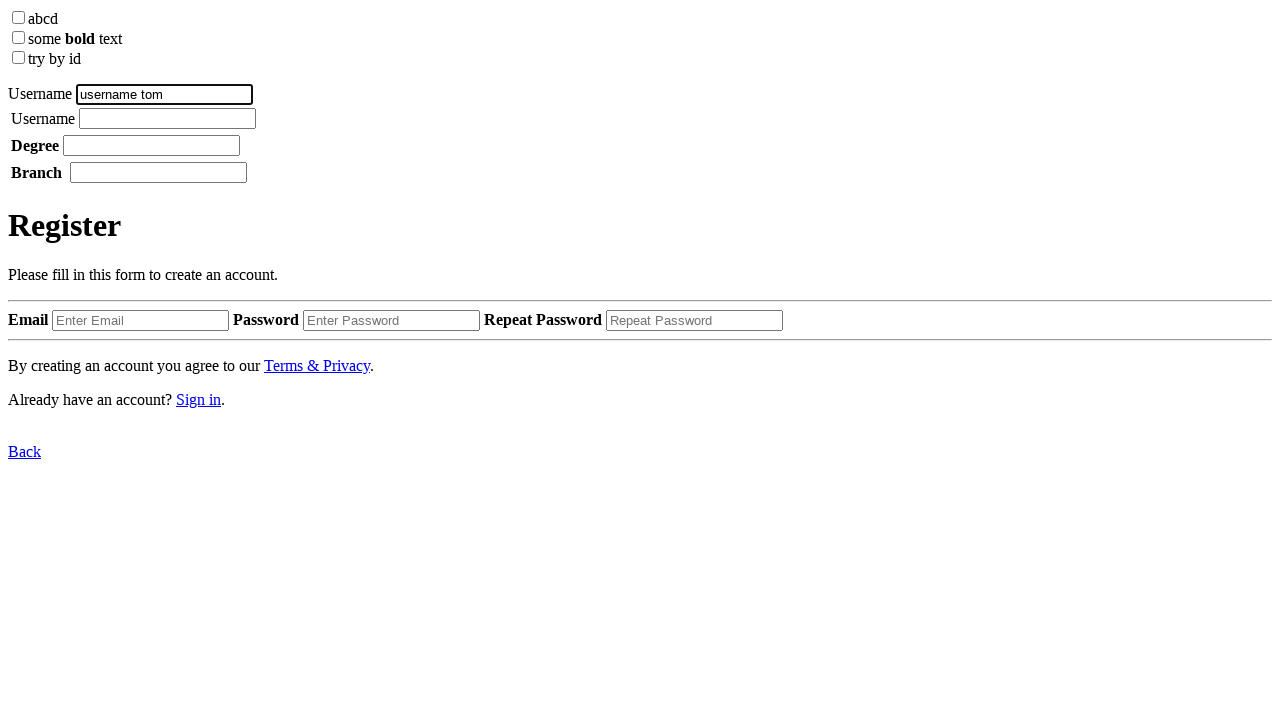

Pressed Backspace key to delete last character
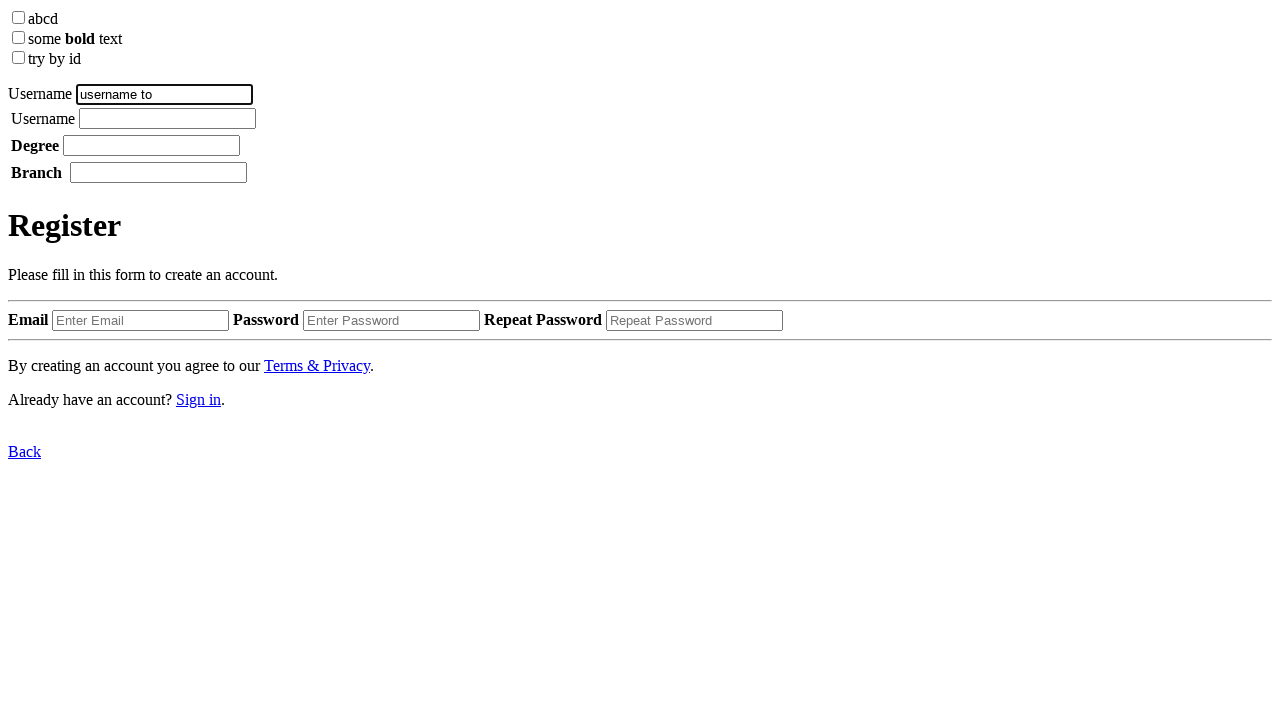

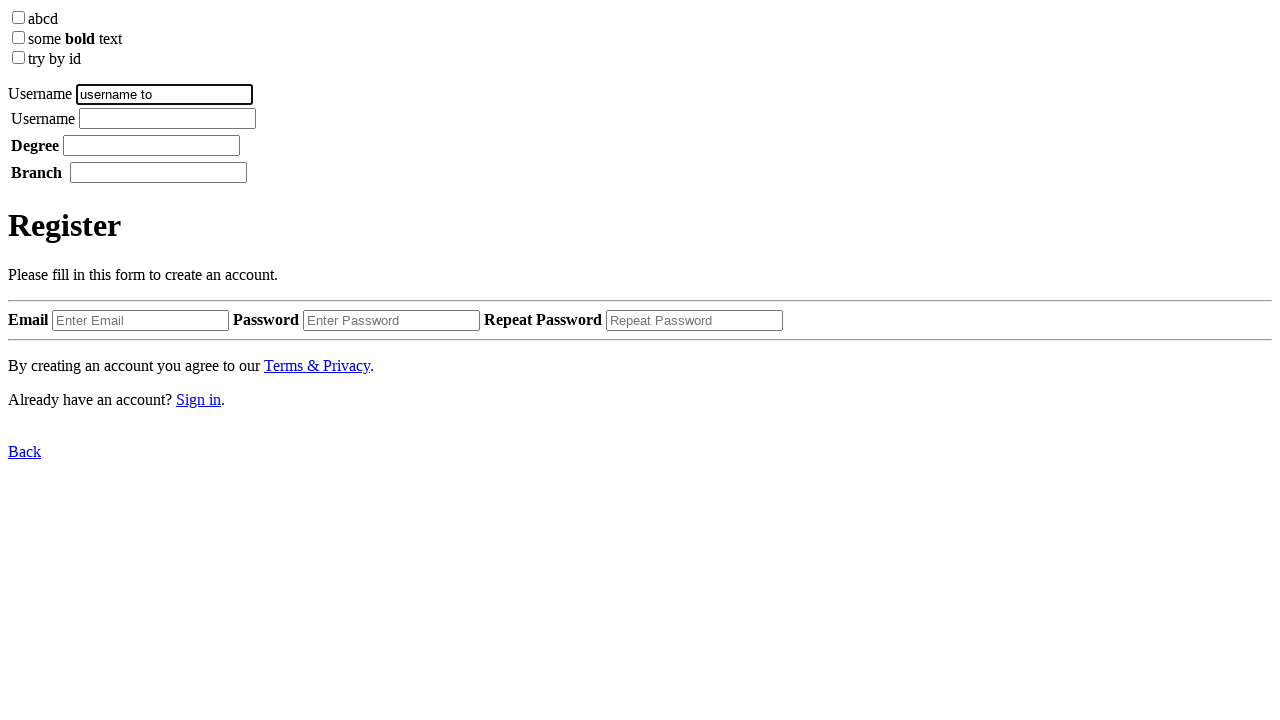